Tests handling a simple JavaScript alert by clicking a button to trigger the alert and accepting it

Starting URL: https://the-internet.herokuapp.com/javascript_alerts

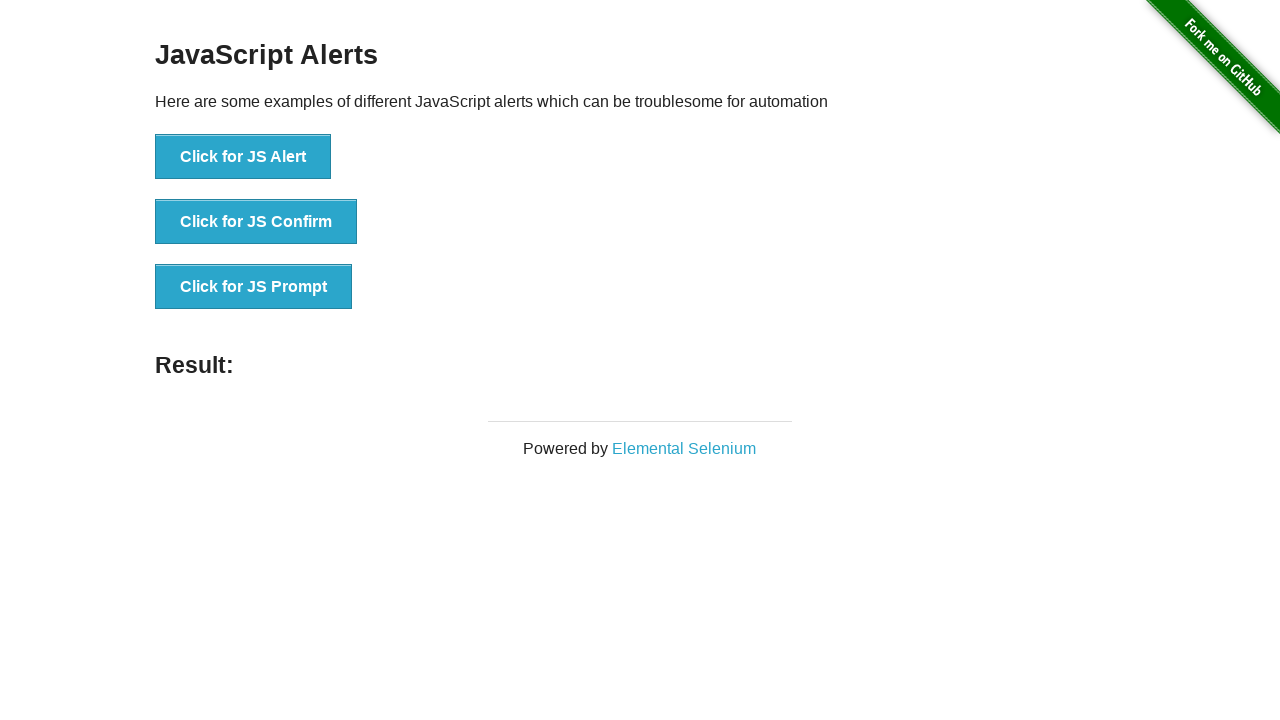

Clicked button to trigger simple JavaScript alert at (243, 157) on xpath=//*[text()='Click for JS Alert']
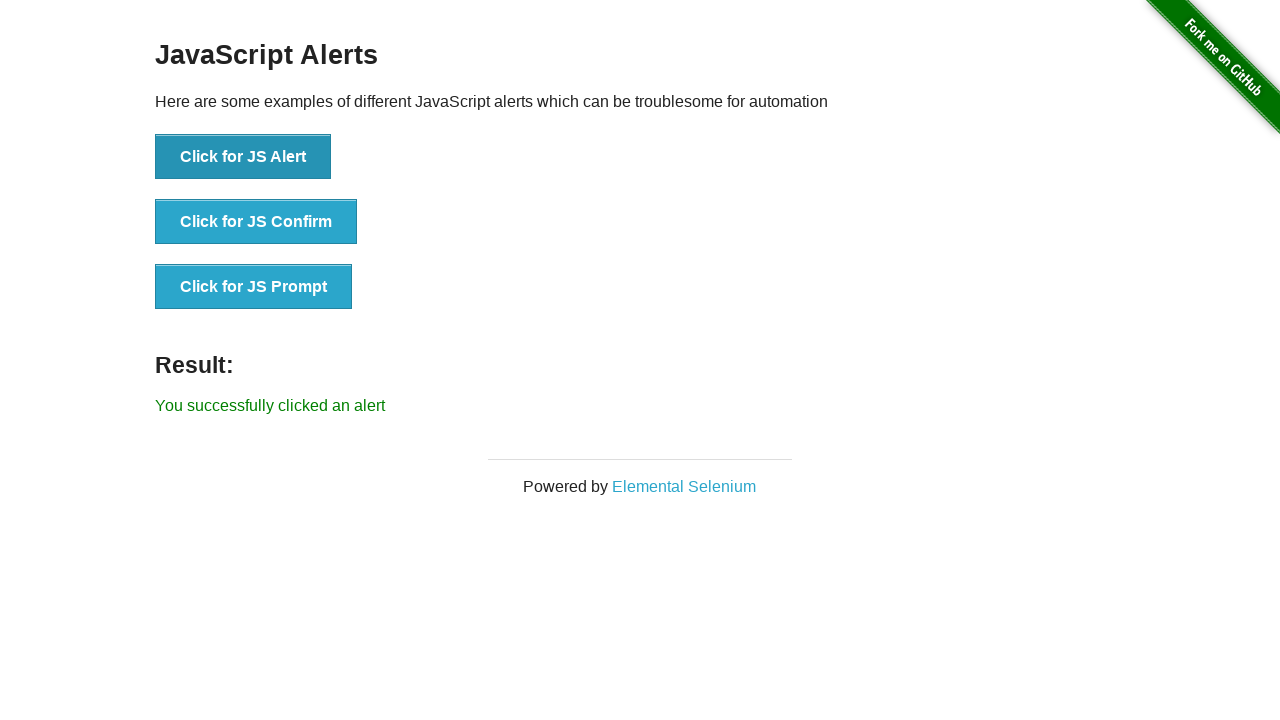

Set up dialog handler to accept alerts
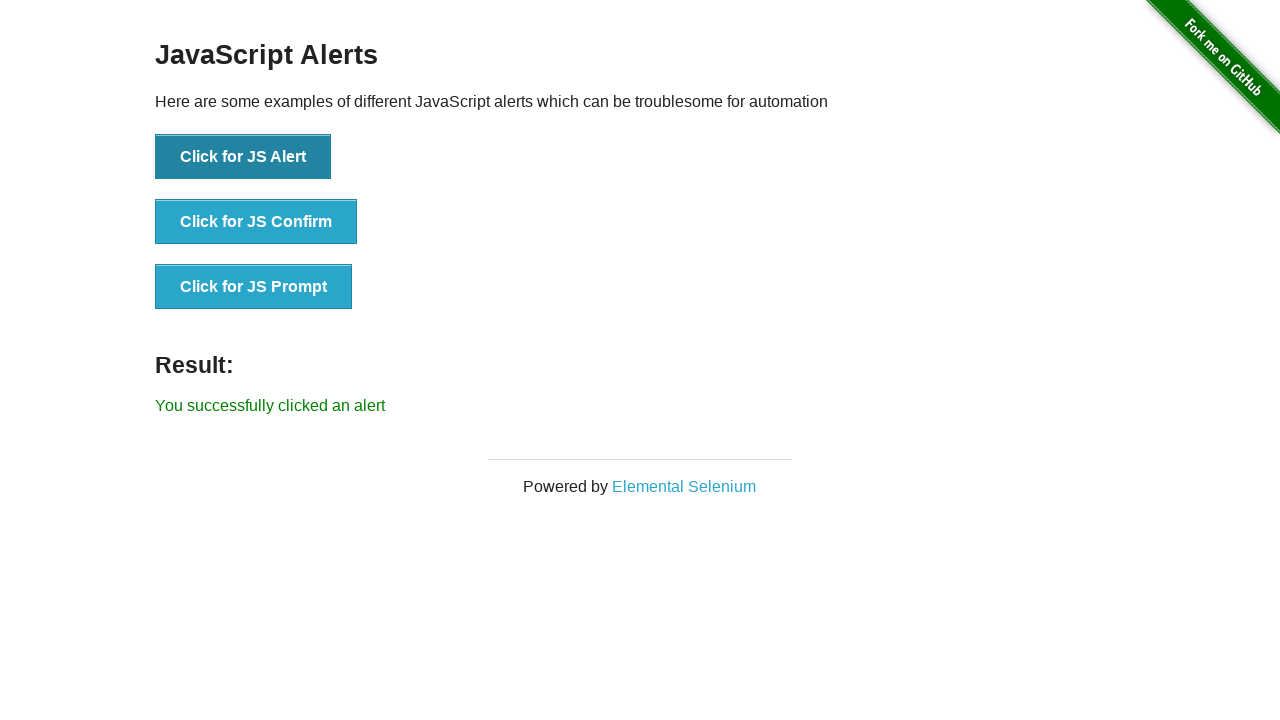

Clicked button to trigger alert and accepted it at (243, 157) on xpath=//*[text()='Click for JS Alert']
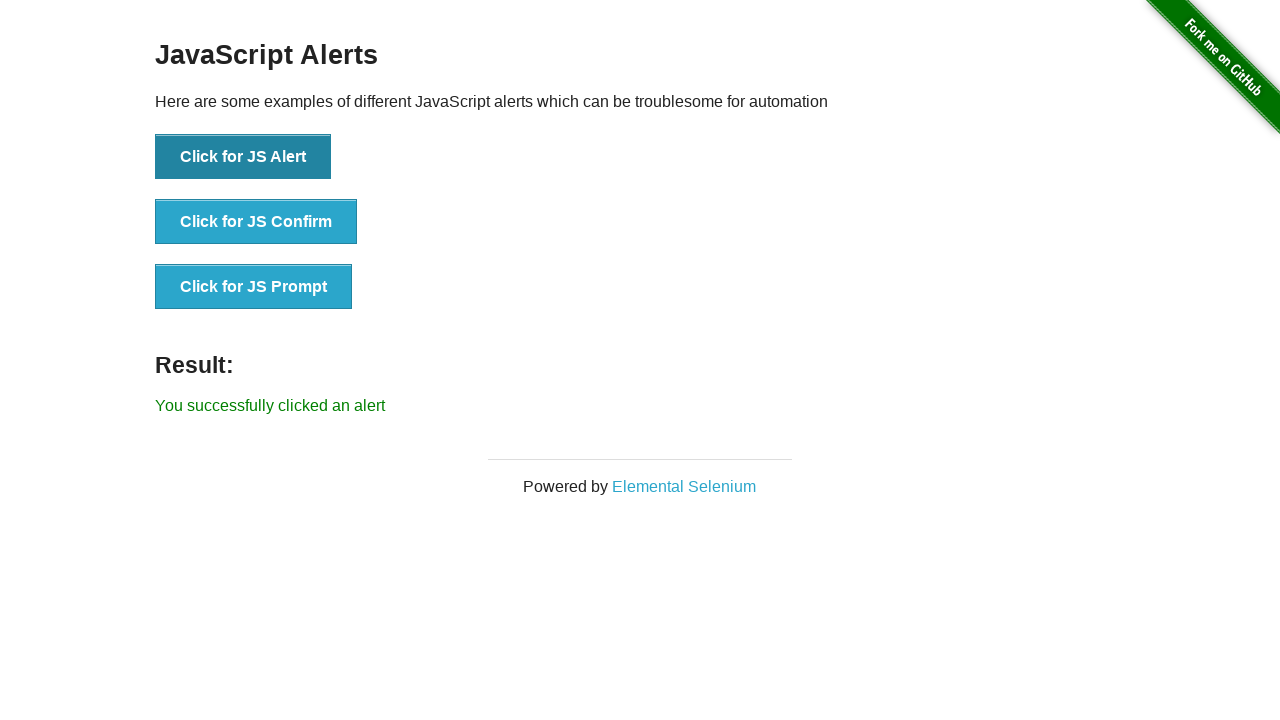

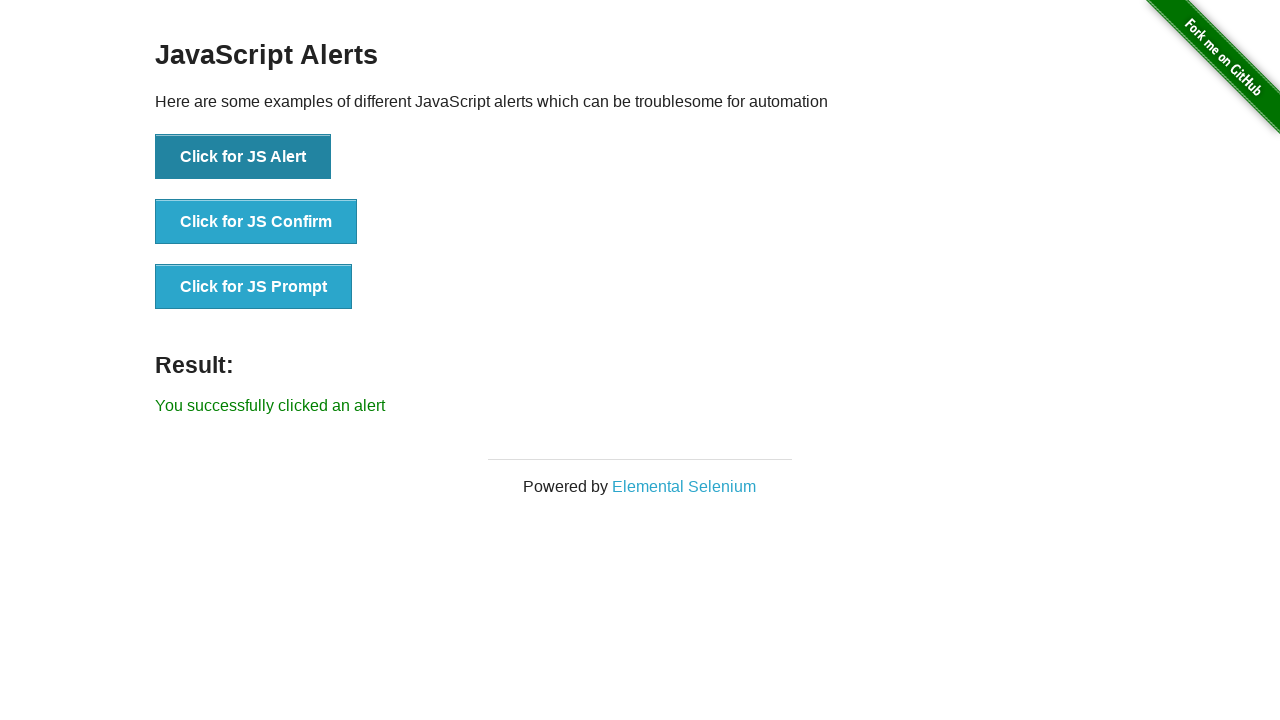